Tests form interactions by filling fields, clicking specific buttons, checking options, selecting from dropdown, and verifying Selenium logo presence

Starting URL: https://webjump-user.github.io/testqa/

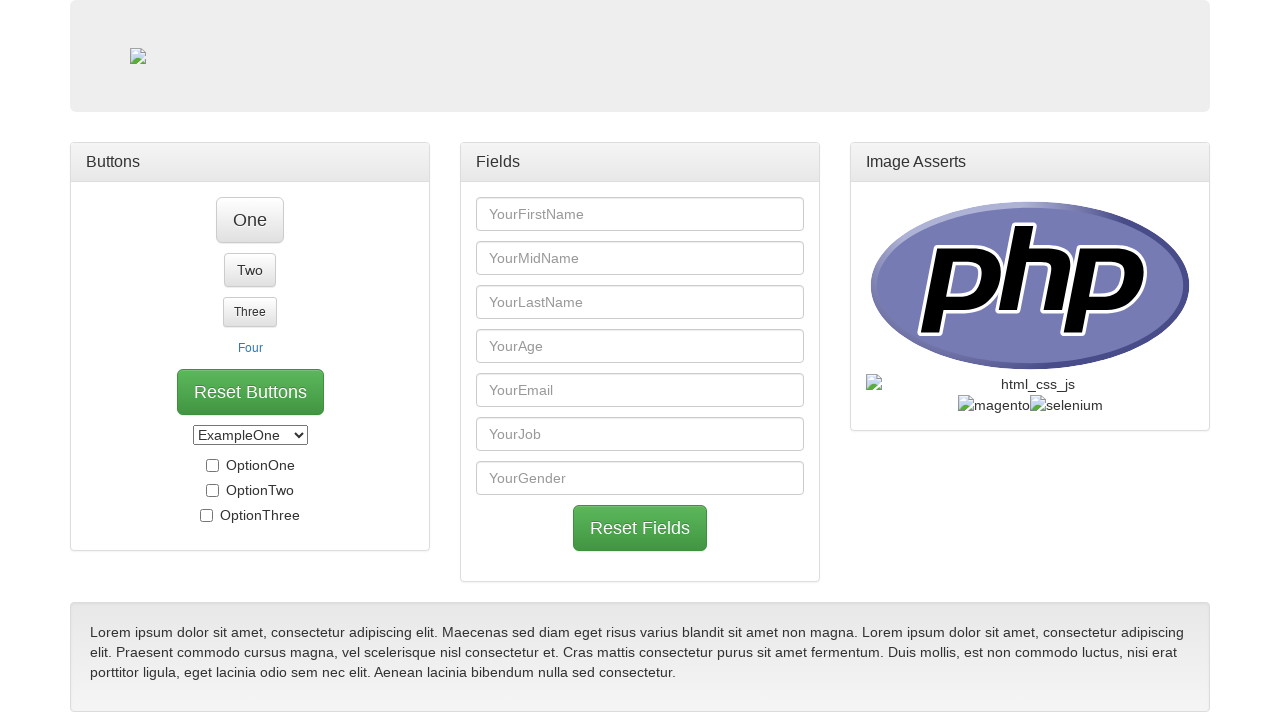

Filled first name field with 'John' on input#first_name
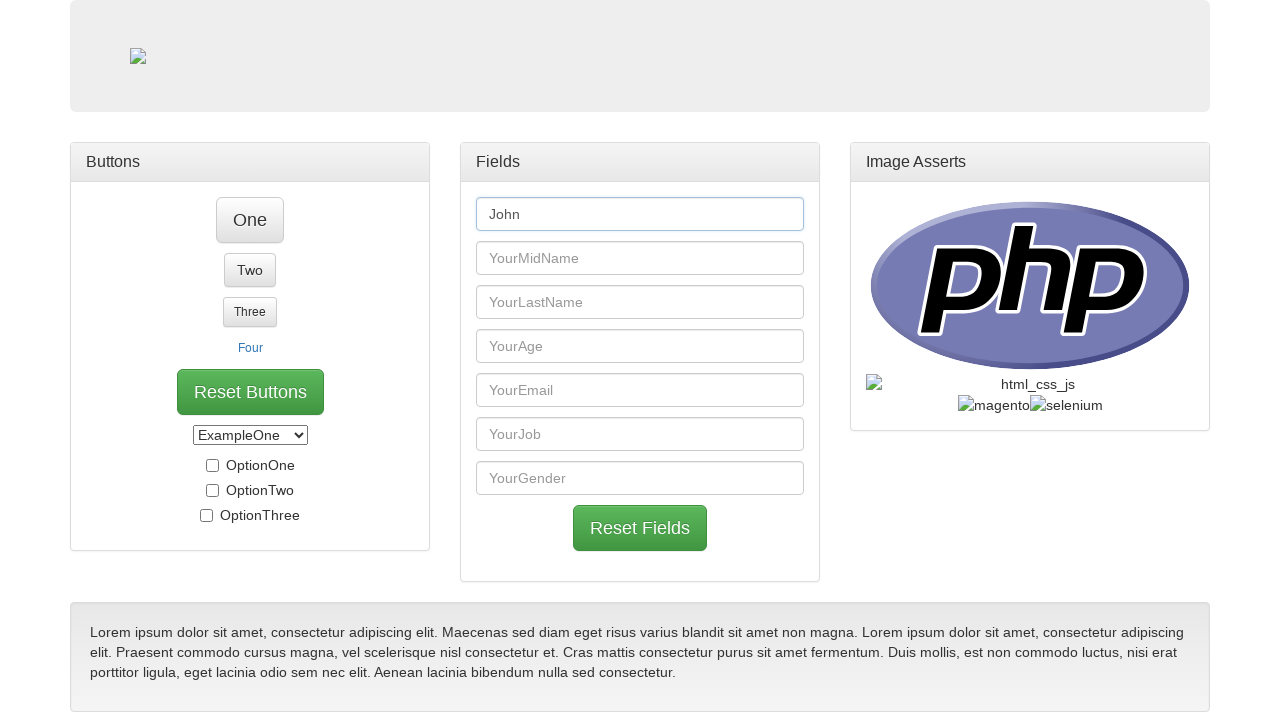

Filled last name field with 'Doe' on input#last_name
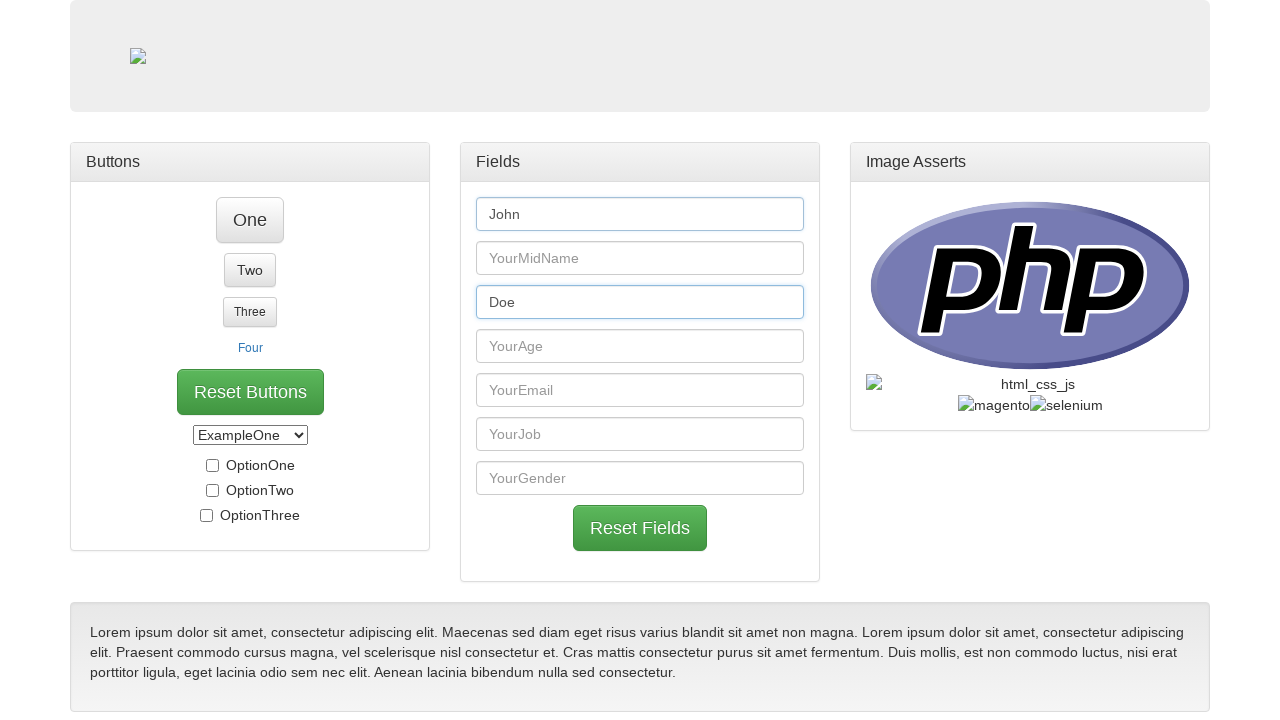

Filled email field with 'john.doe@example.com' on input#email
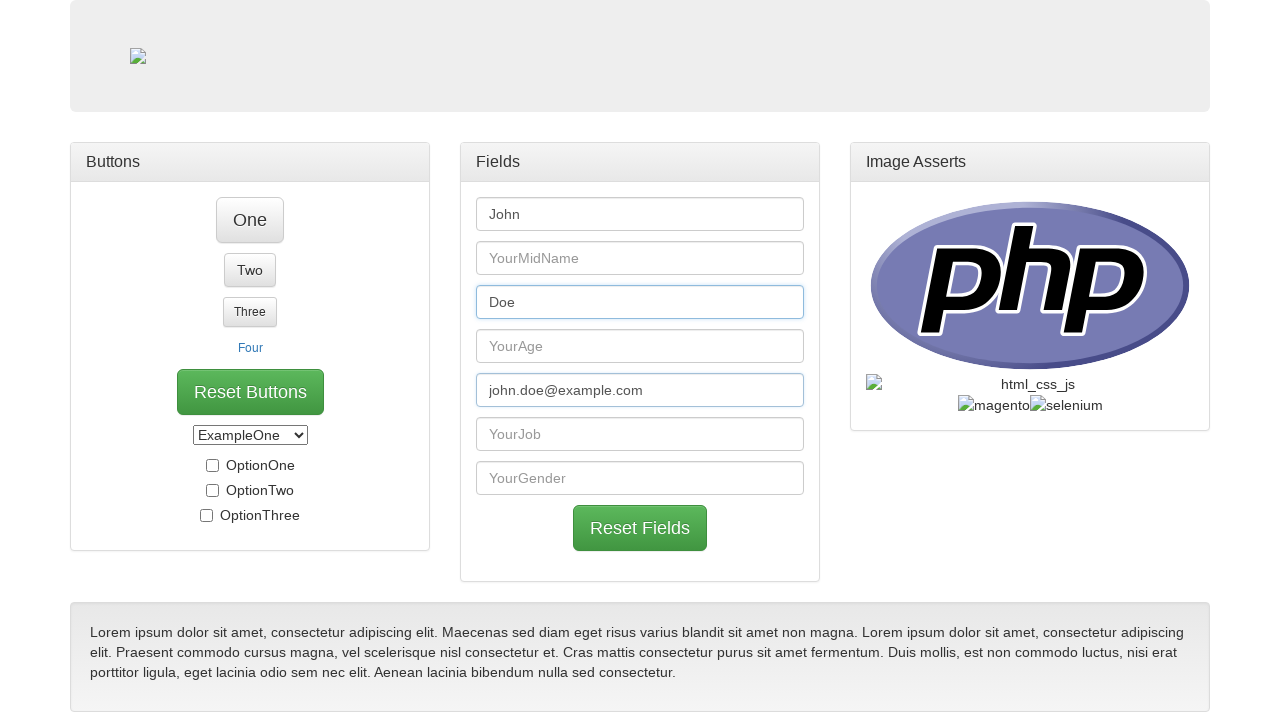

Clicked button one at (250, 220) on button#btn_one
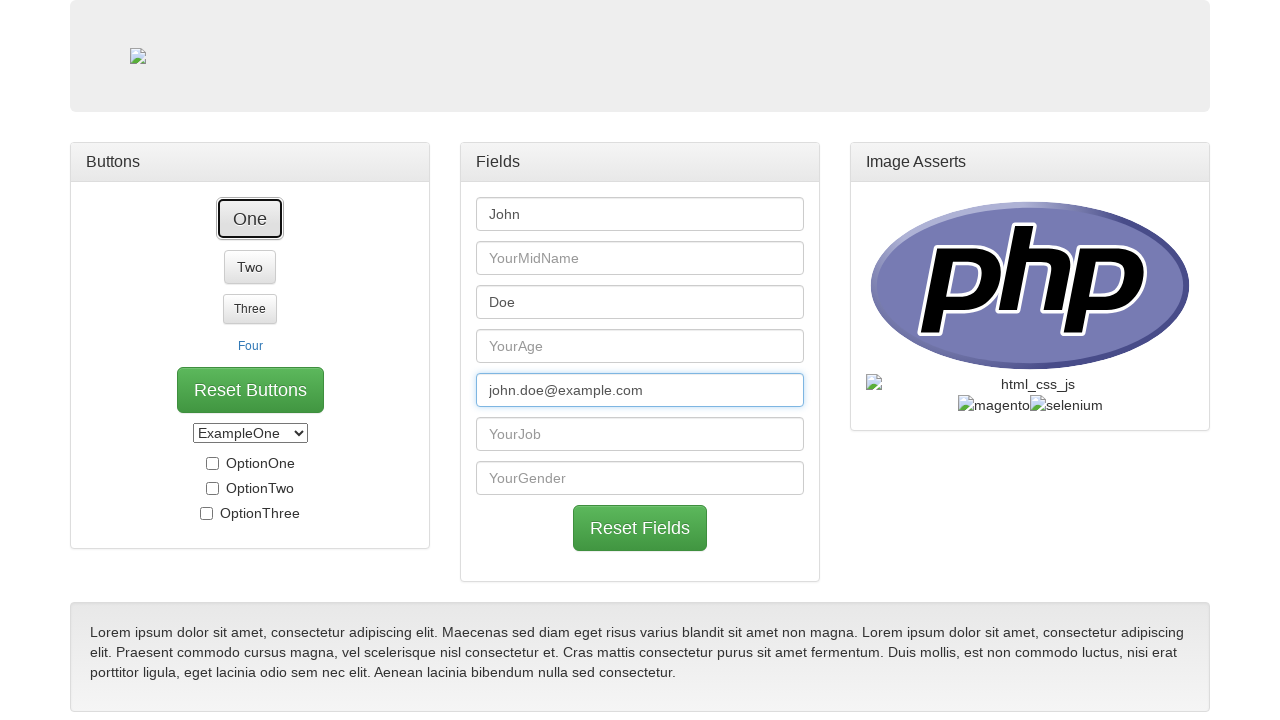

Checked option three checkbox at (206, 489) on input#opt_three
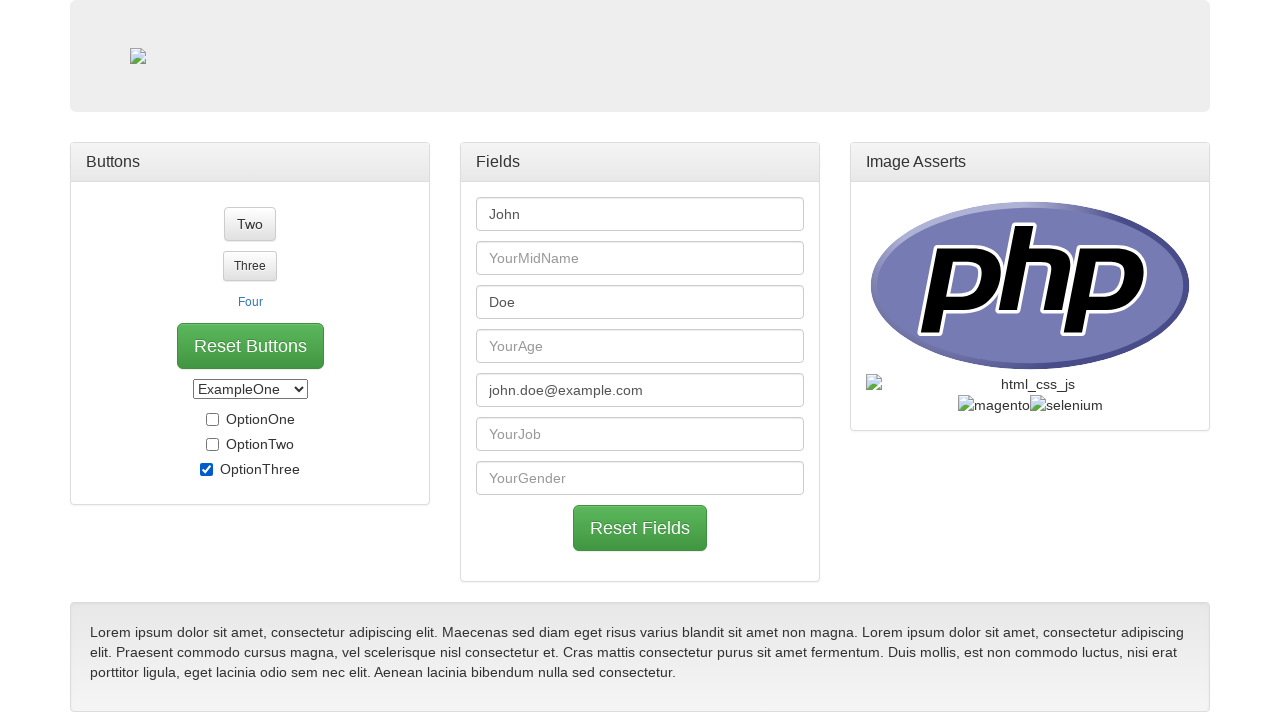

Selected 'ExampleTwo' from dropdown on select#select_box
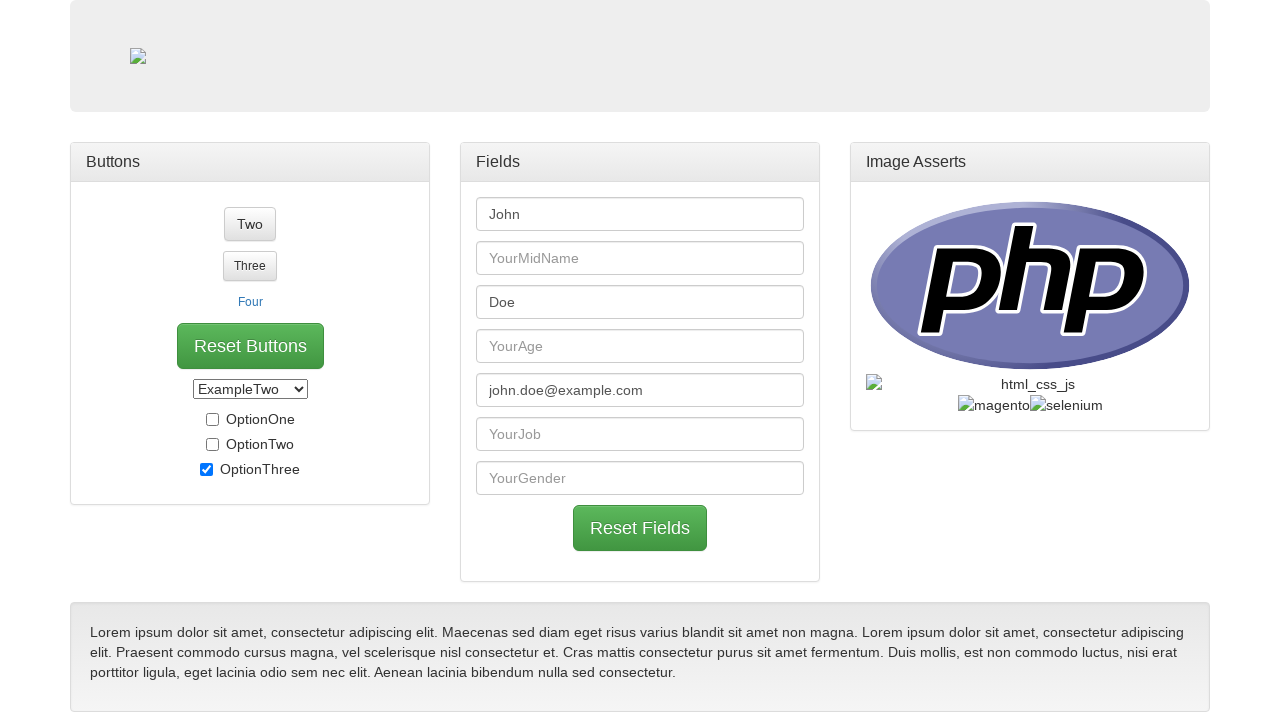

Verified Selenium logo is present on page
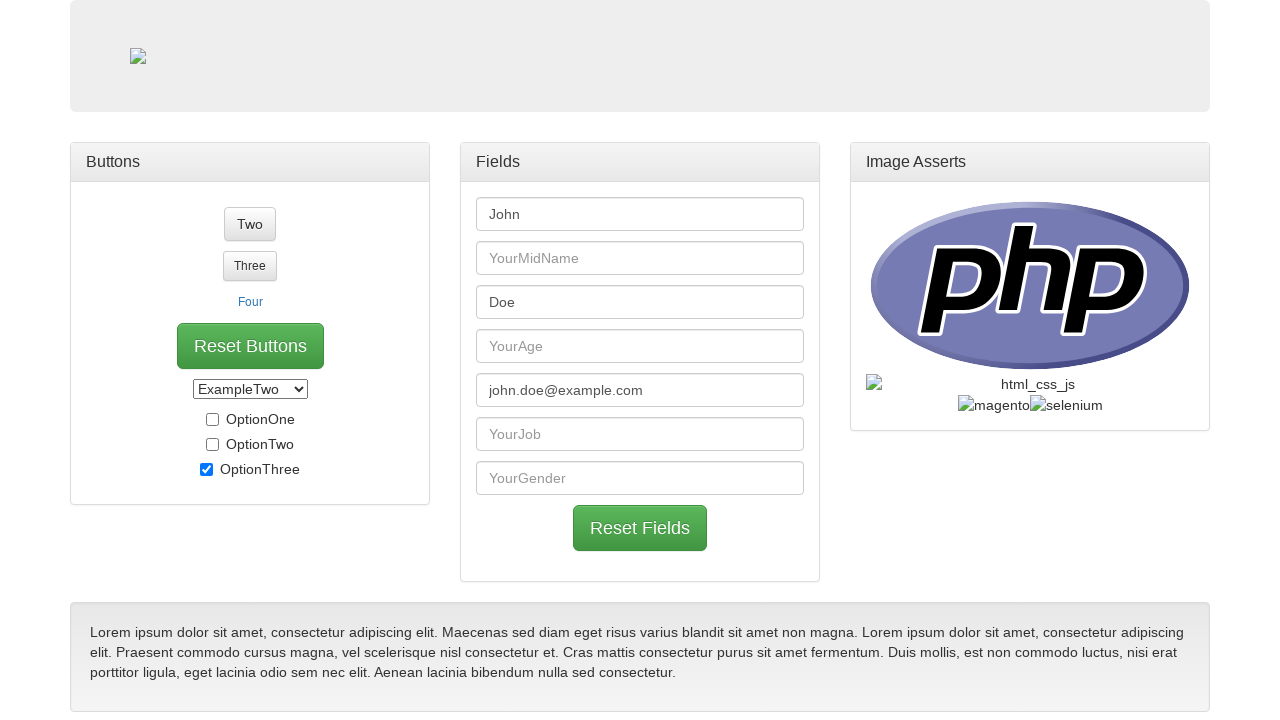

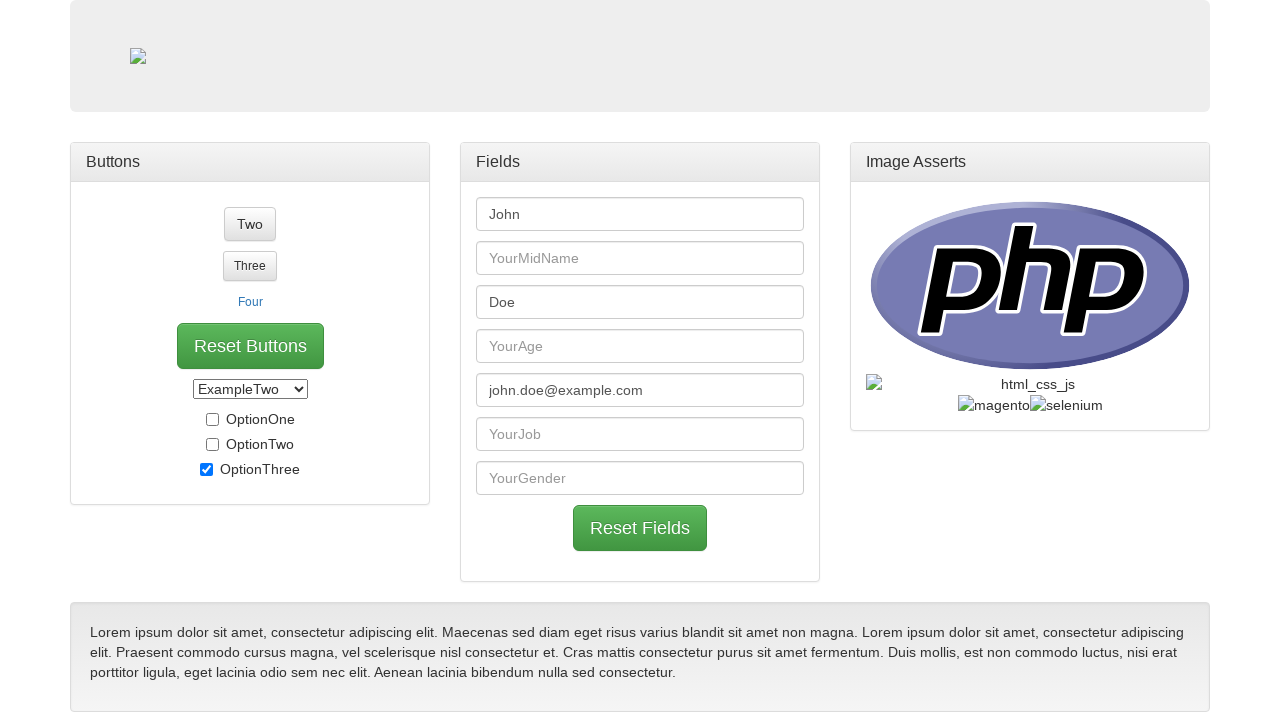